Navigates to Flipkart homepage and verifies that images are present on the page

Starting URL: https://www.flipkart.com/

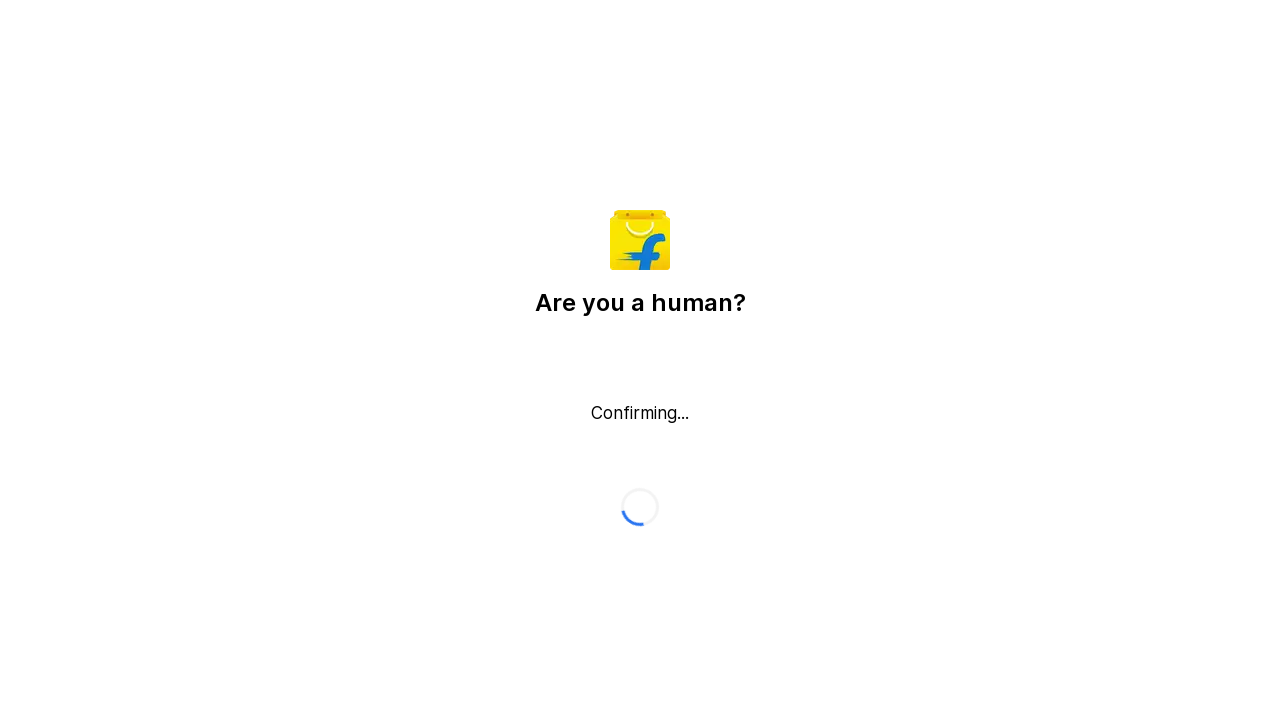

Waited for images to load on Flipkart homepage
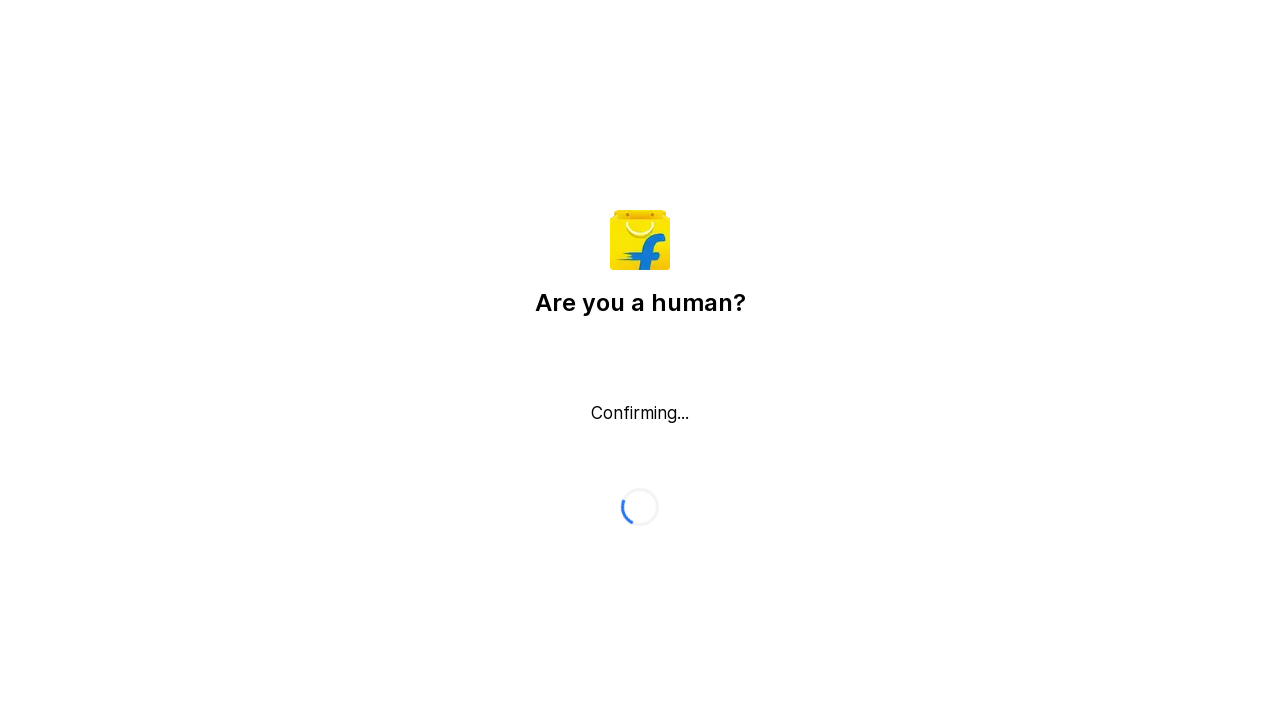

Retrieved all images from page - found 1 images total
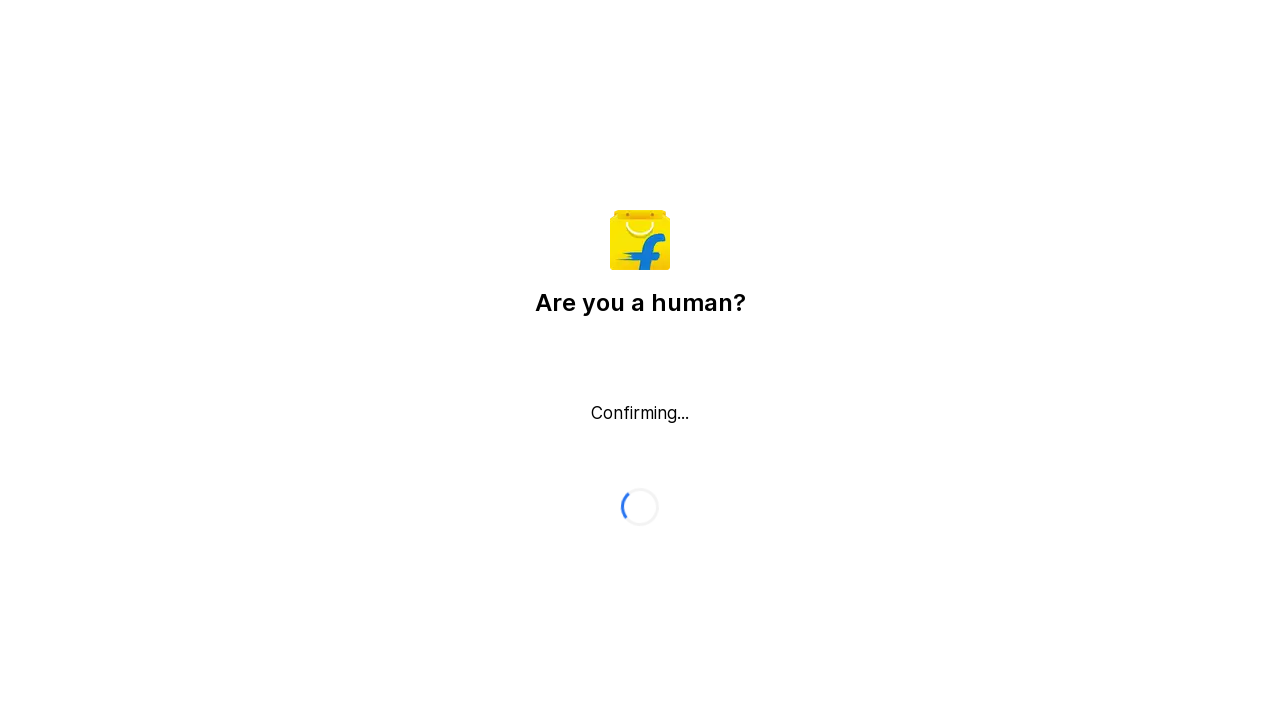

Verified image count: 1 images present on Flipkart homepage
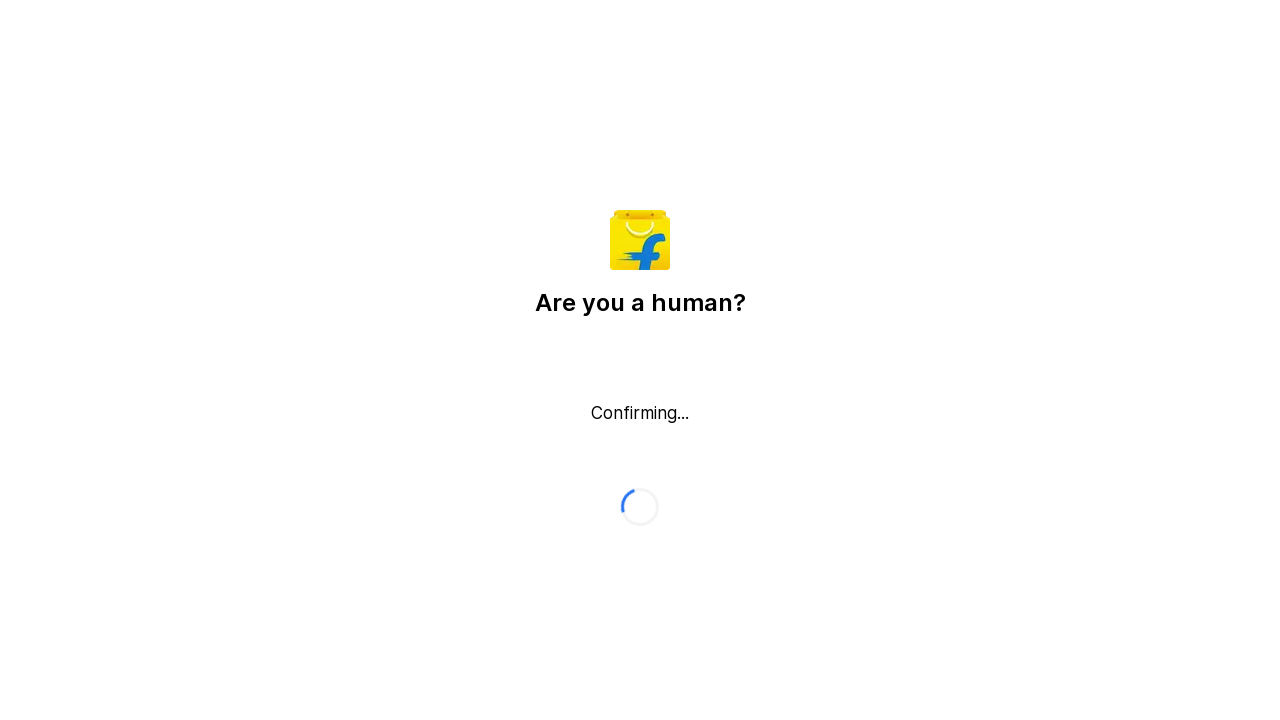

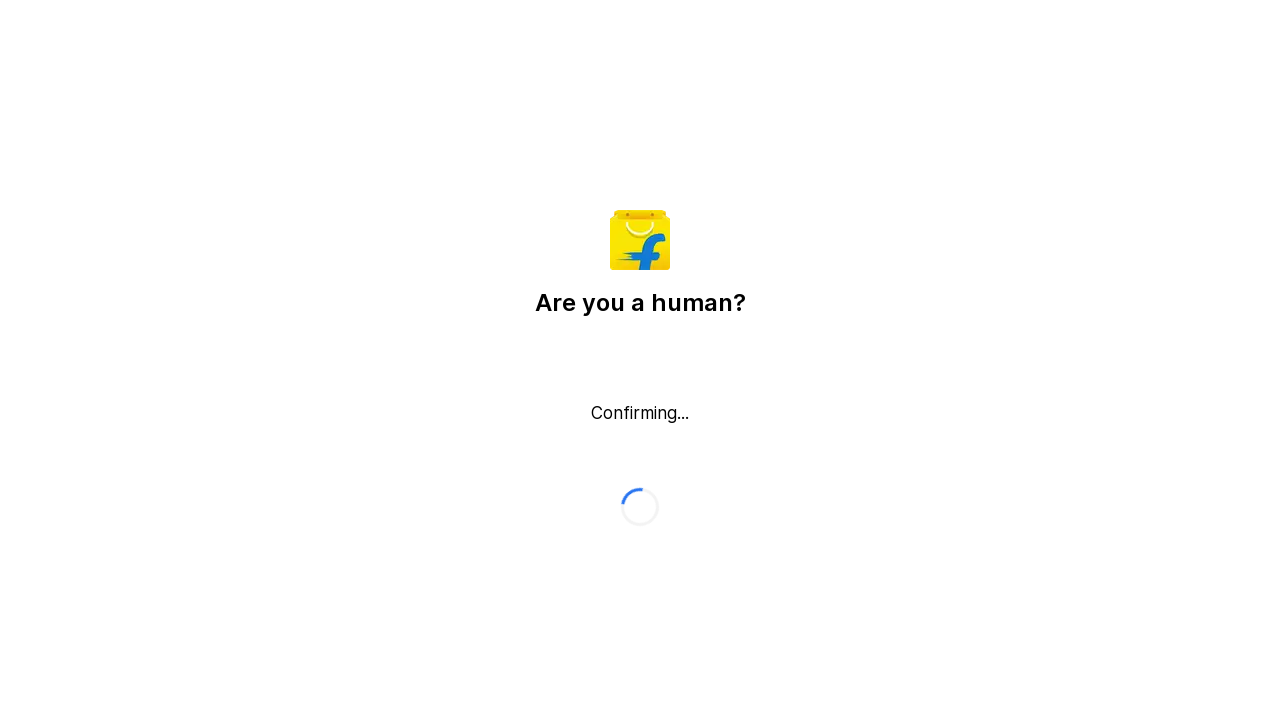